Tests drag and drop functionality by dragging a draggable element by specified coordinates (50px right, 50px down)

Starting URL: https://www.jqueryui.com/draggable/

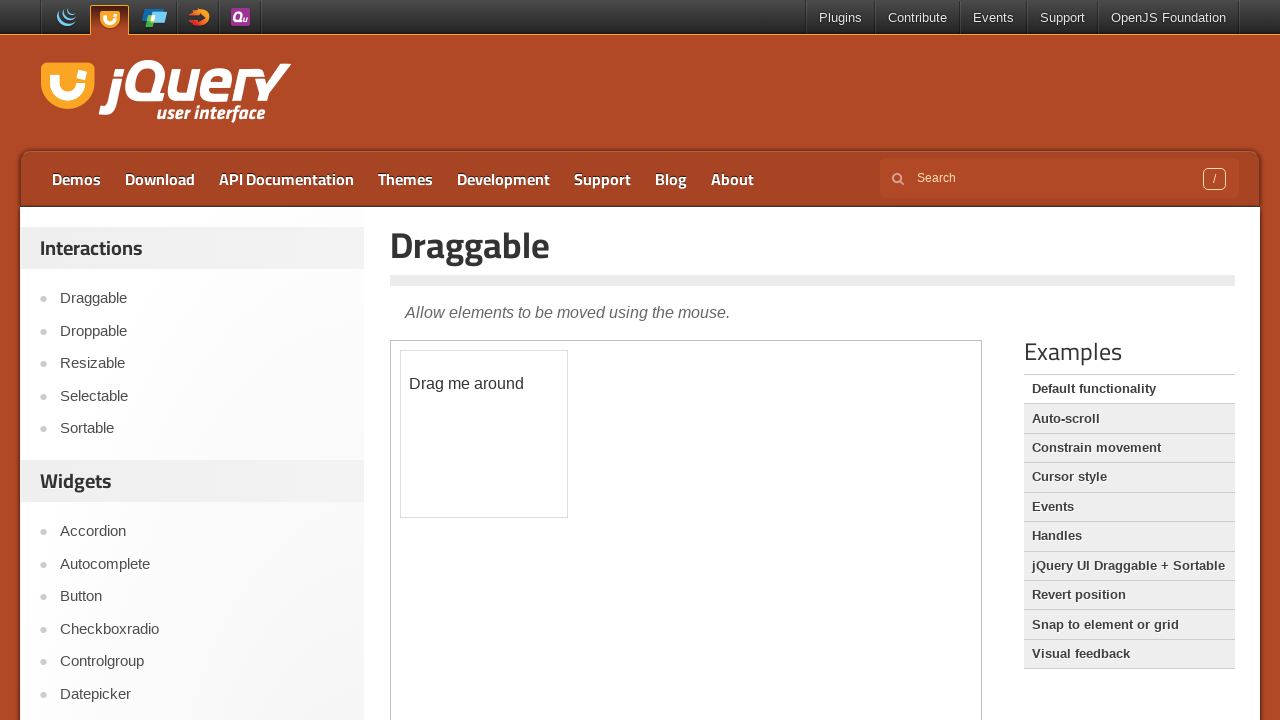

Located the first iframe containing the draggable demo
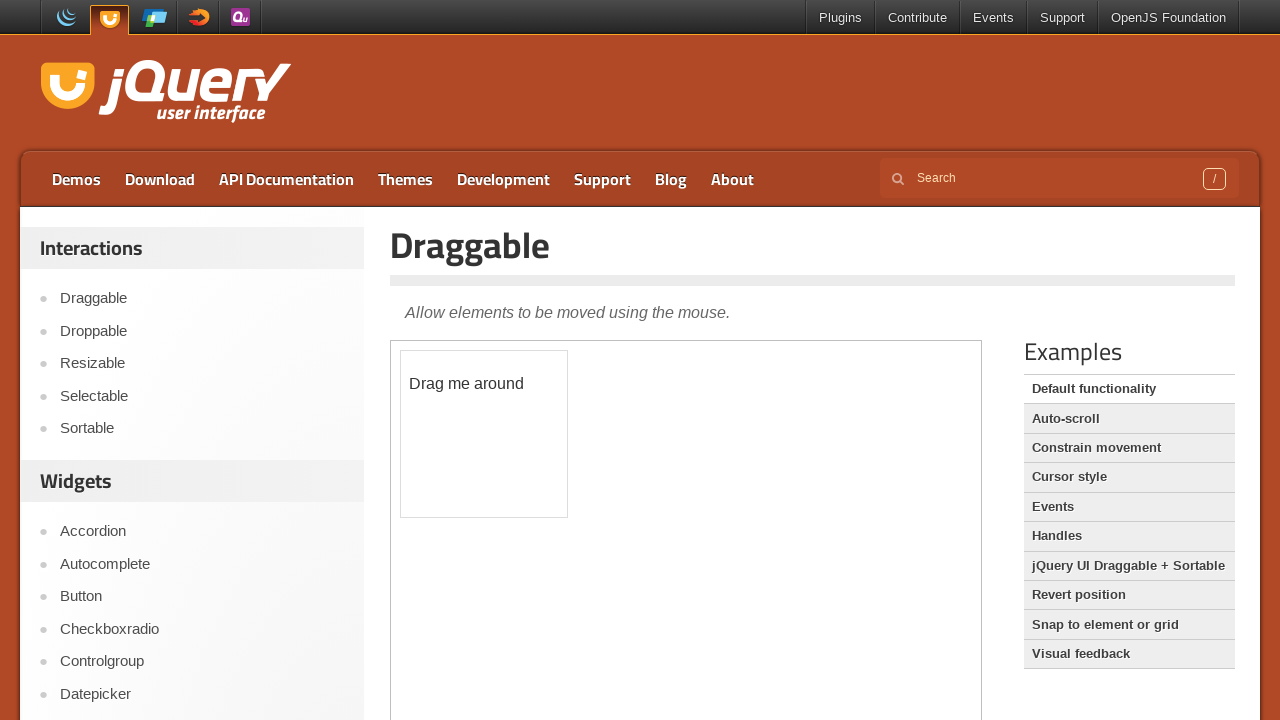

Located the draggable element with ID 'draggable'
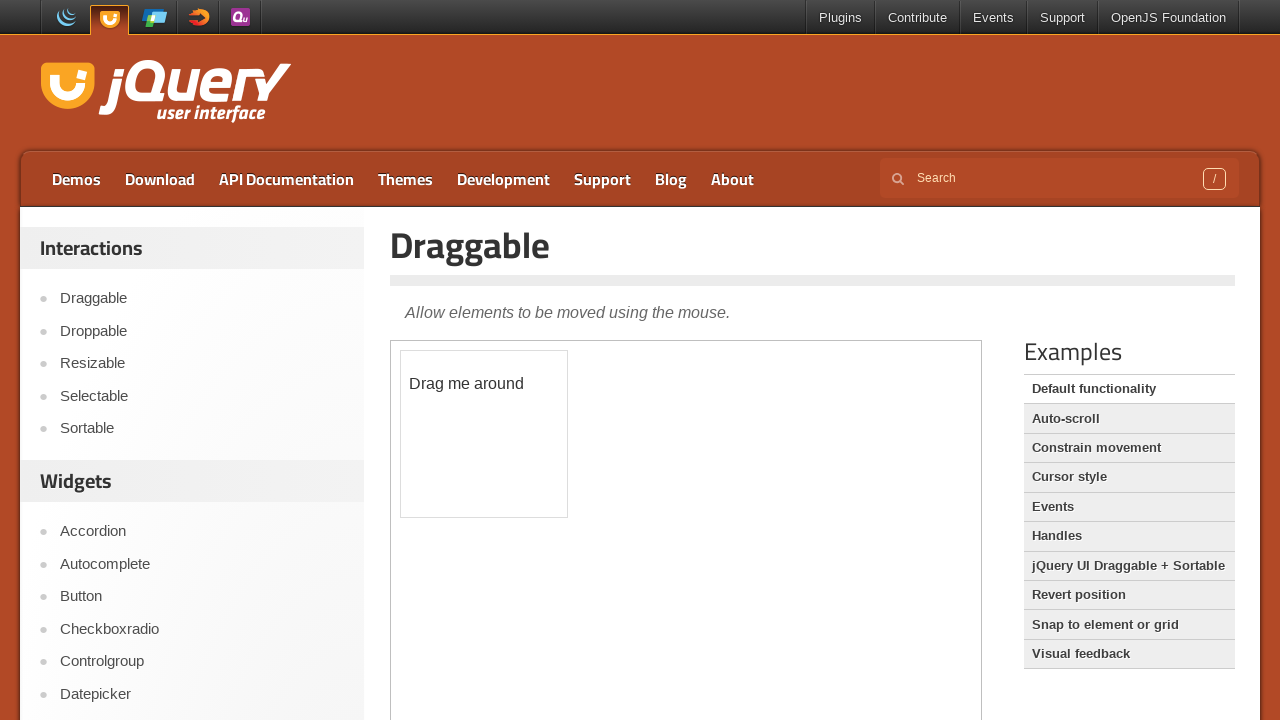

Retrieved bounding box coordinates of the draggable element
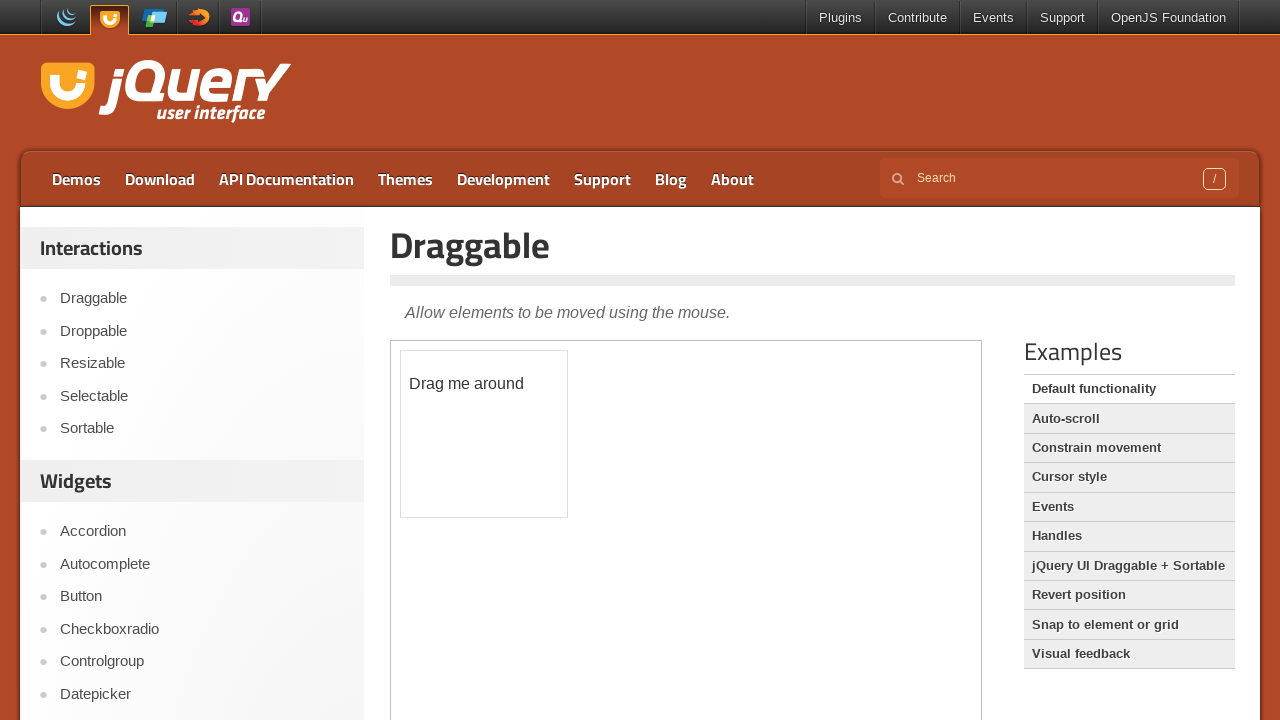

Moved mouse to center of draggable element at (484, 434)
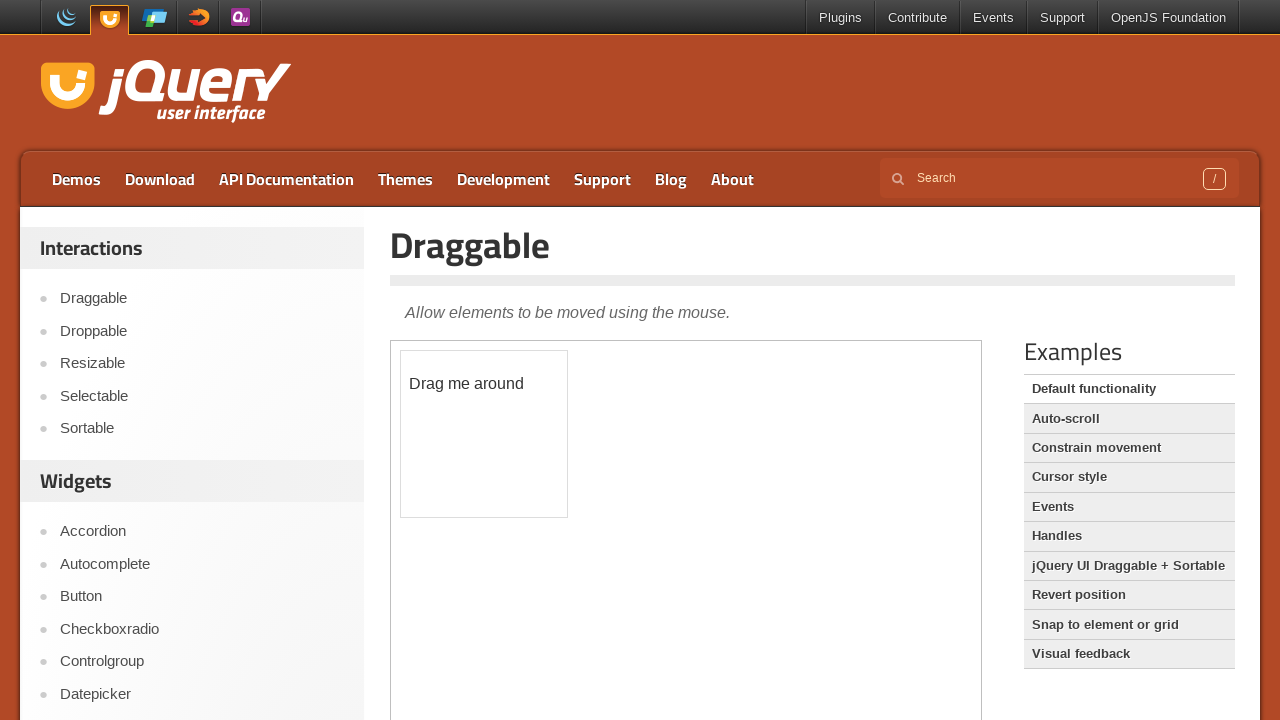

Pressed mouse button down to start drag at (484, 434)
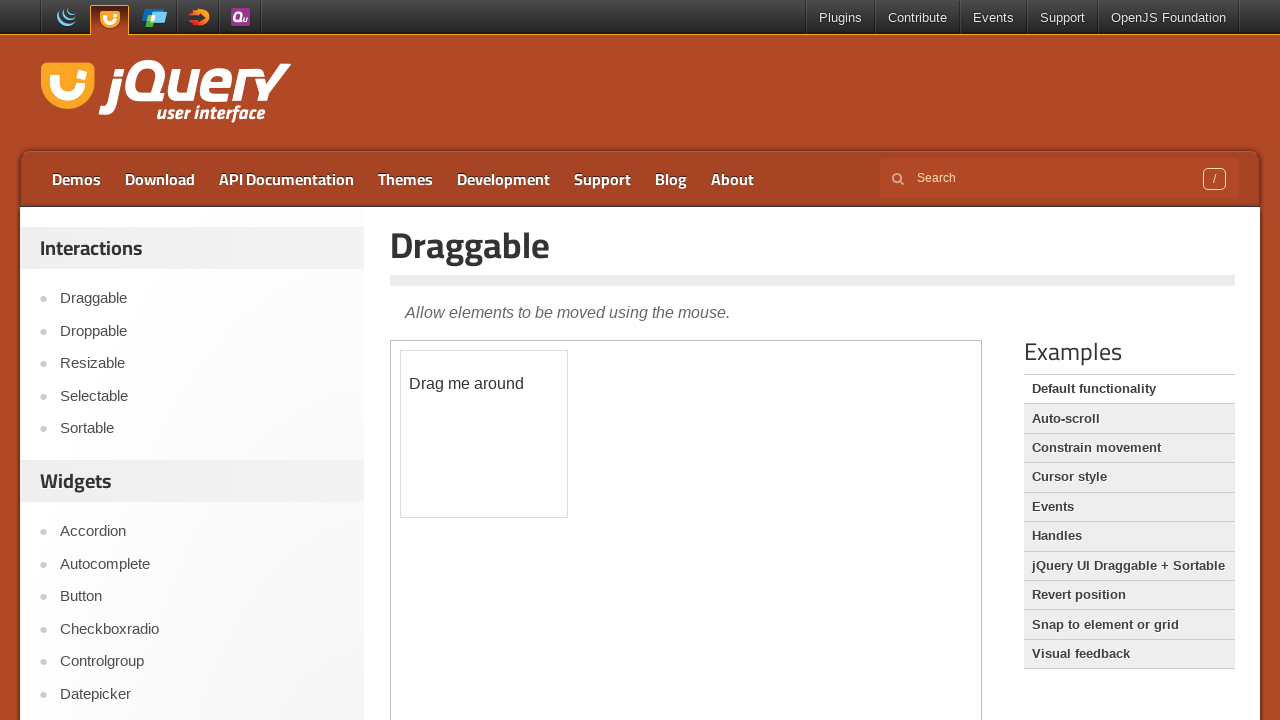

Moved mouse 50px right and 50px down while dragging at (534, 484)
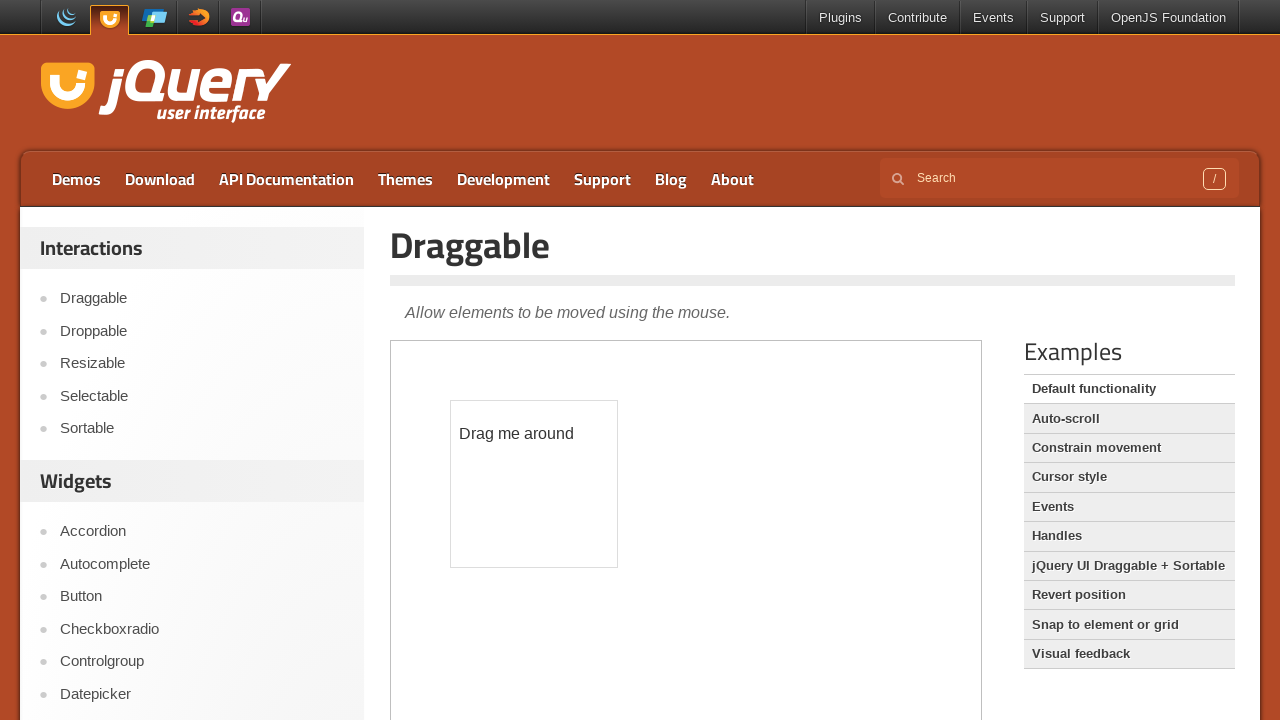

Released mouse button to complete drag and drop operation at (534, 484)
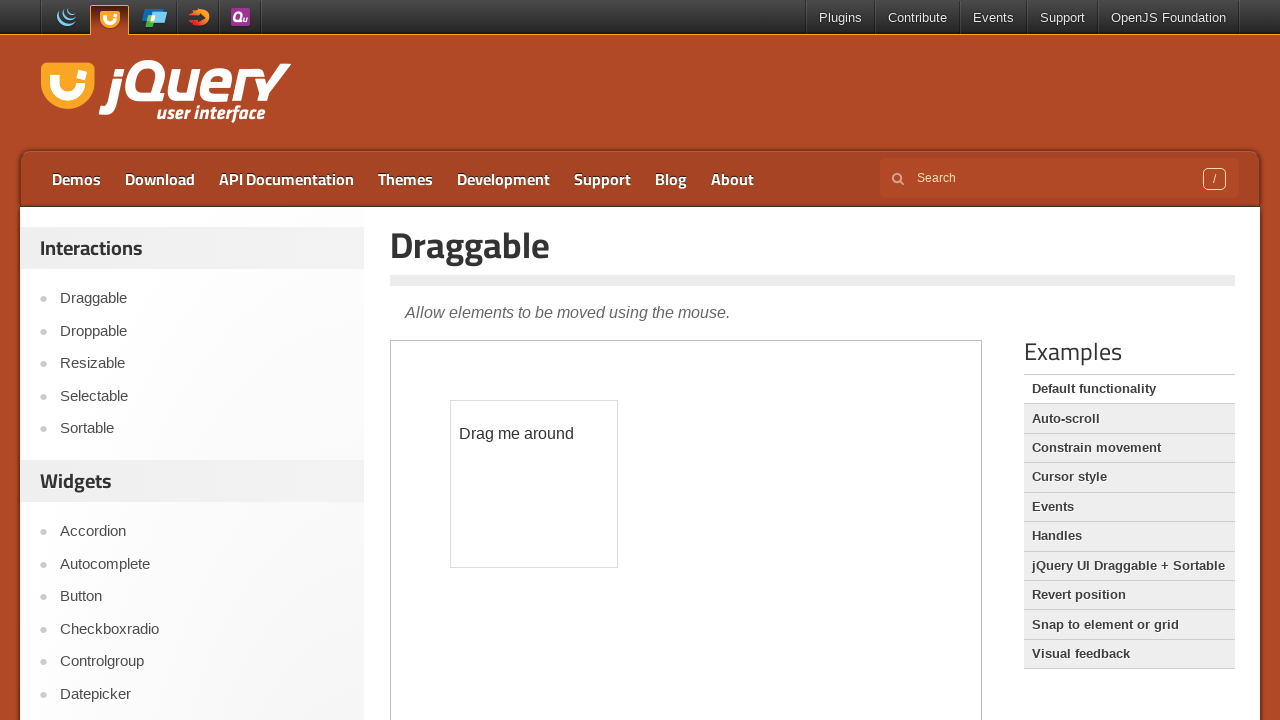

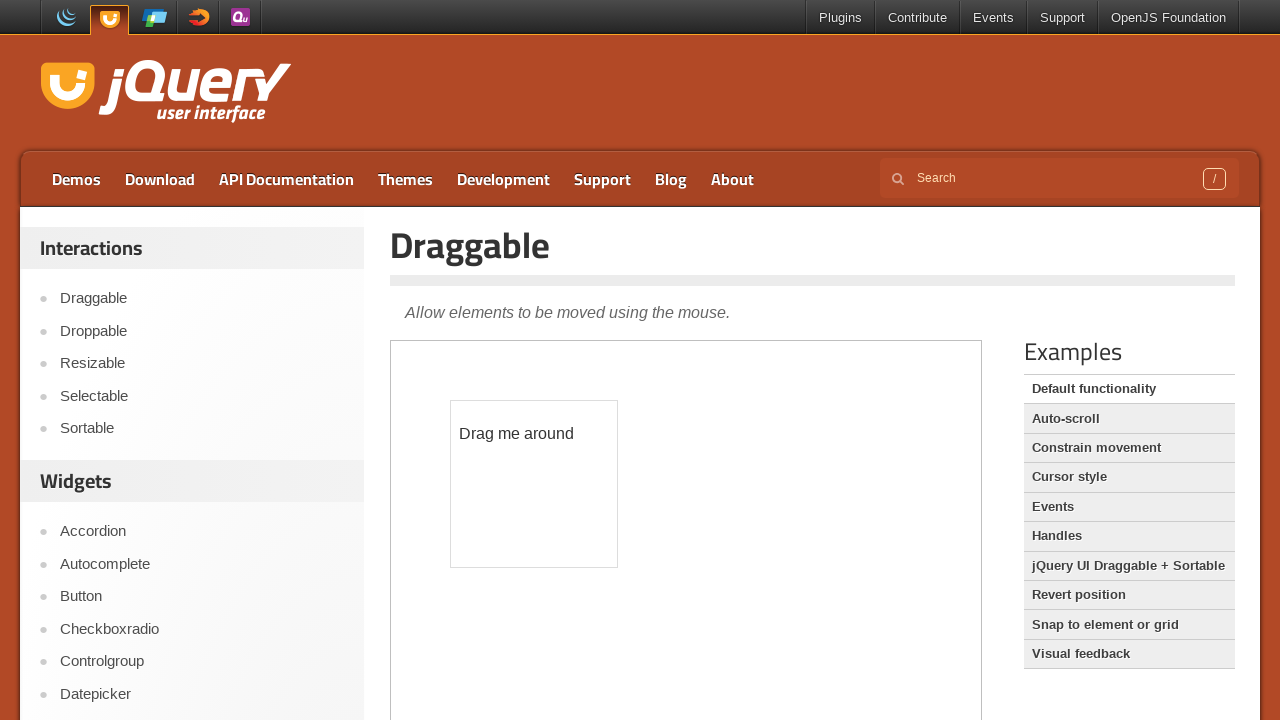